Navigates to the Coinpedia events website and counts the number of images on the page

Starting URL: https://events.coinpedia.org/

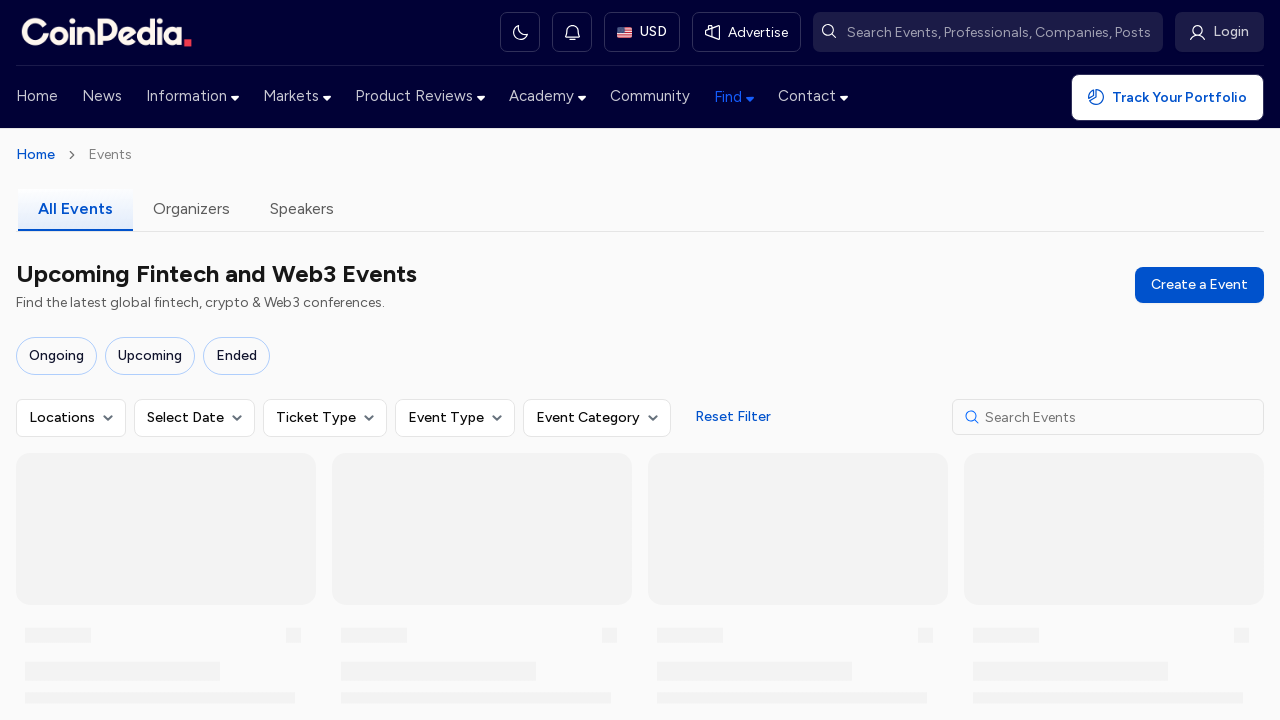

Waited for page to reach networkidle state
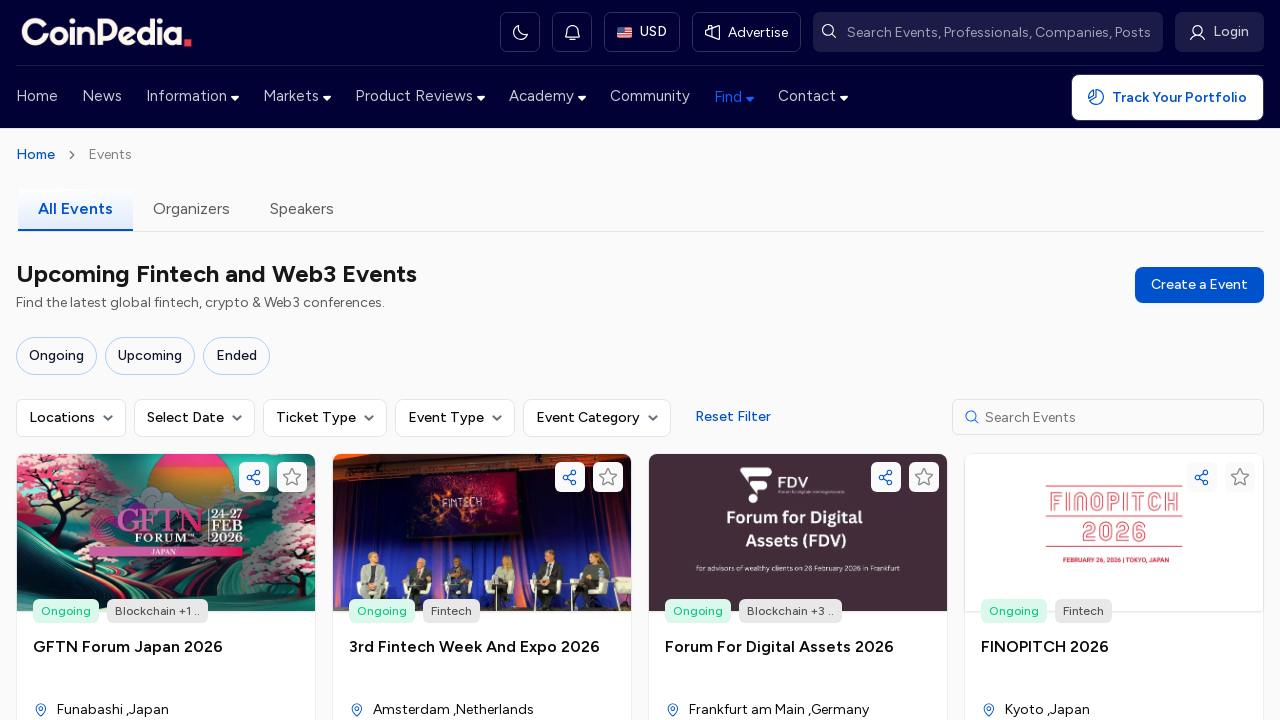

Counted total images on page: 479
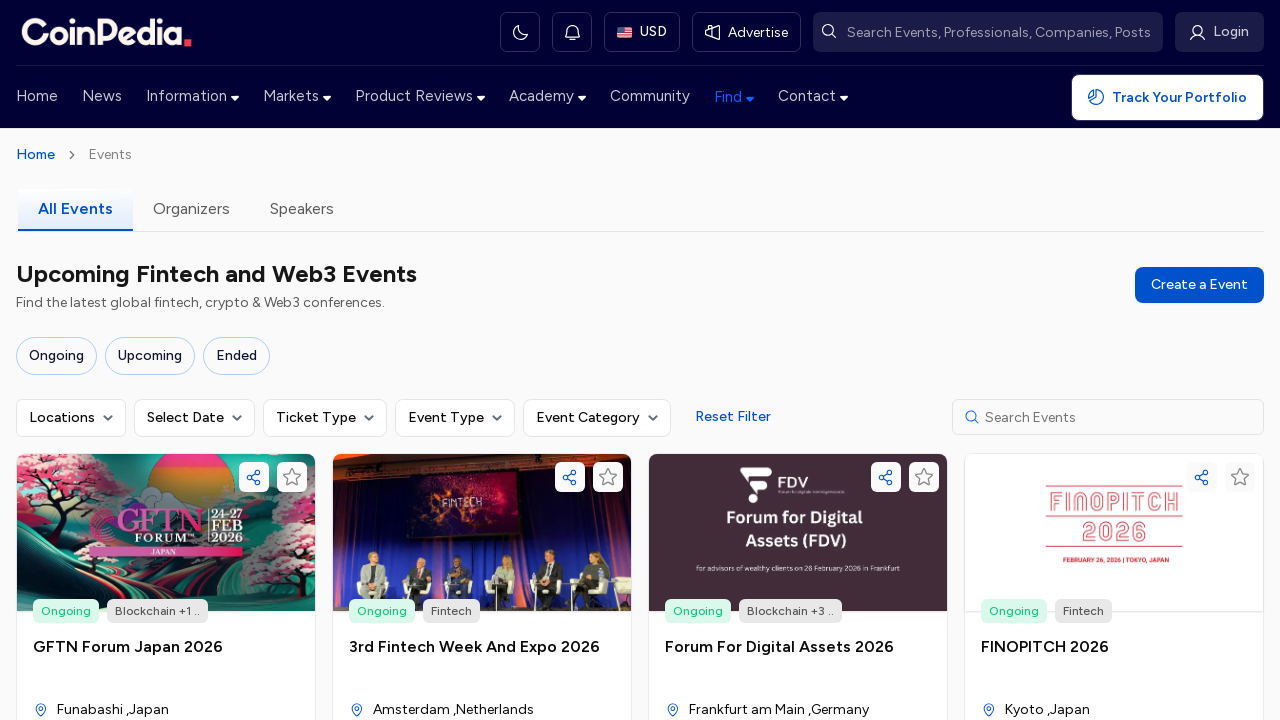

Printed result: Total number of images are 479
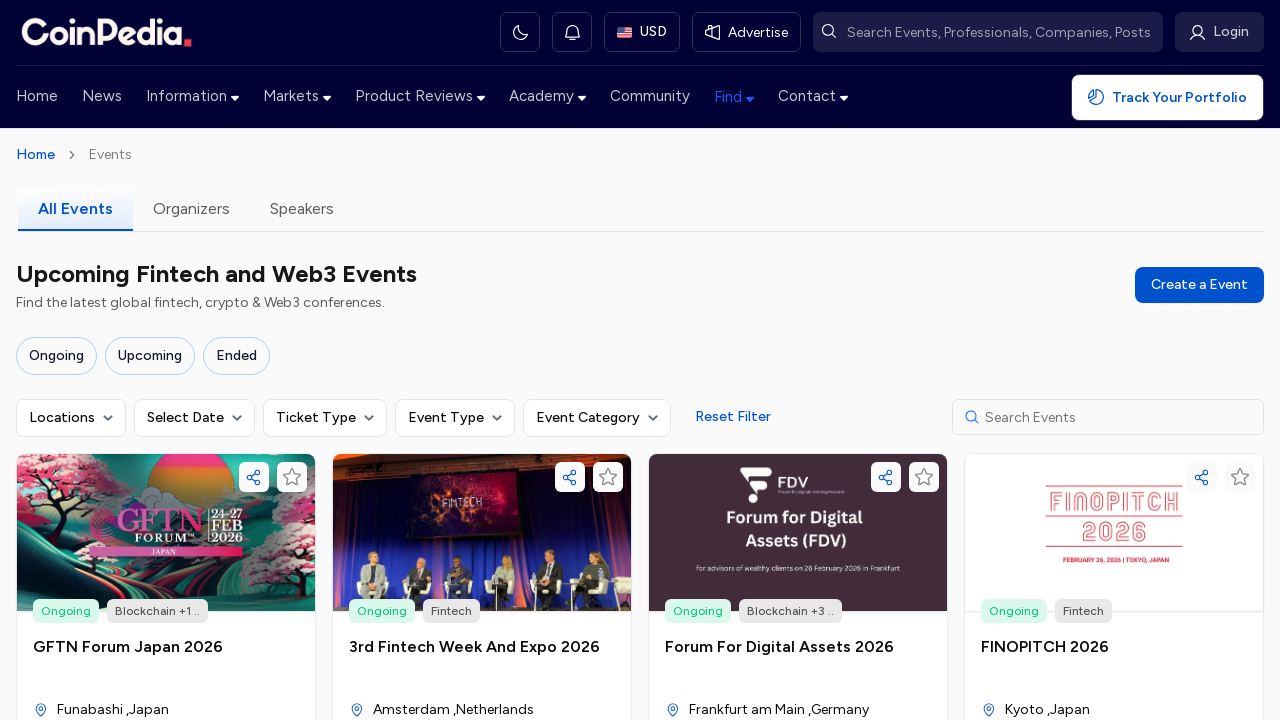

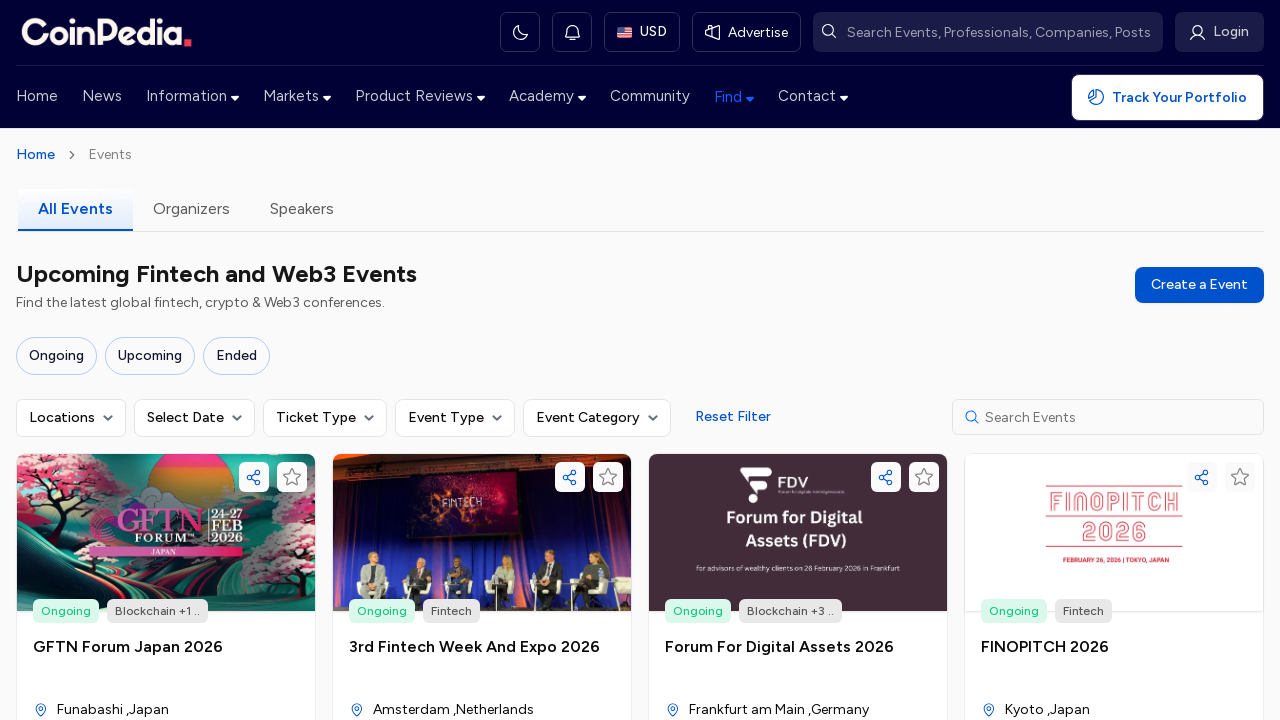